Verifies that there are exactly 5 elements with class "test" on the locators example page

Starting URL: https://kristinek.github.io/site/examples/locators

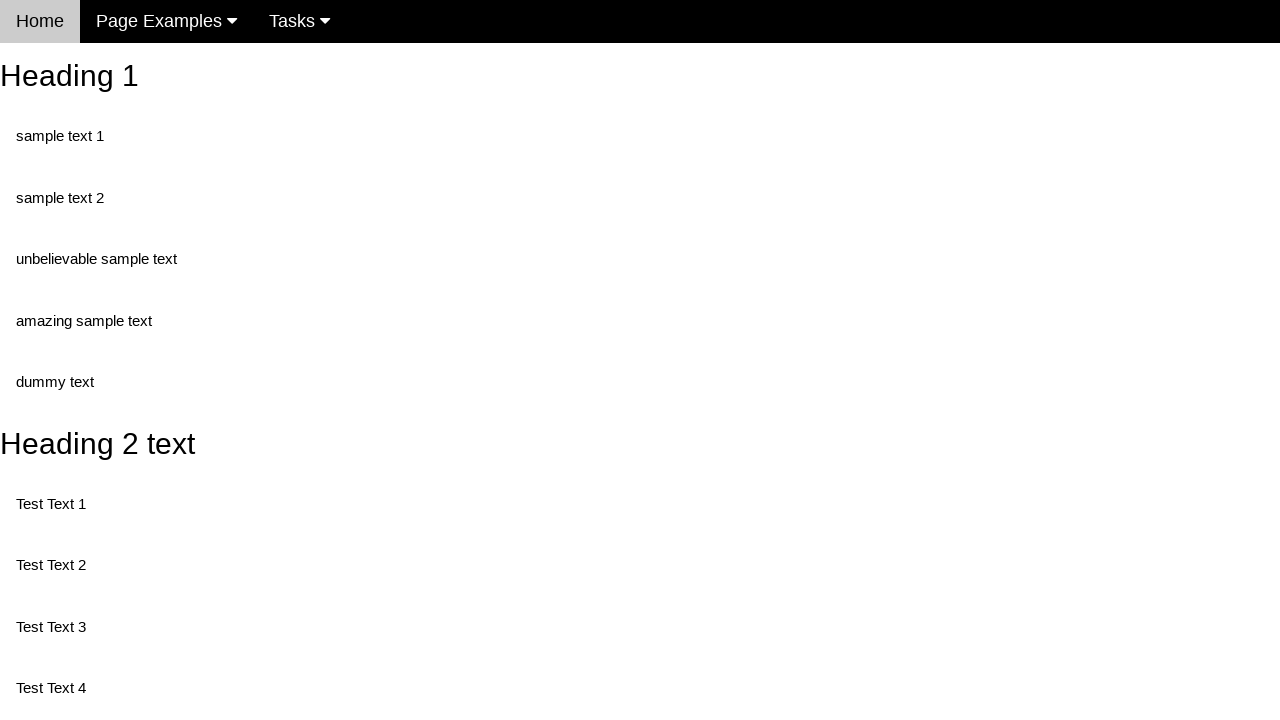

Navigated to locators example page
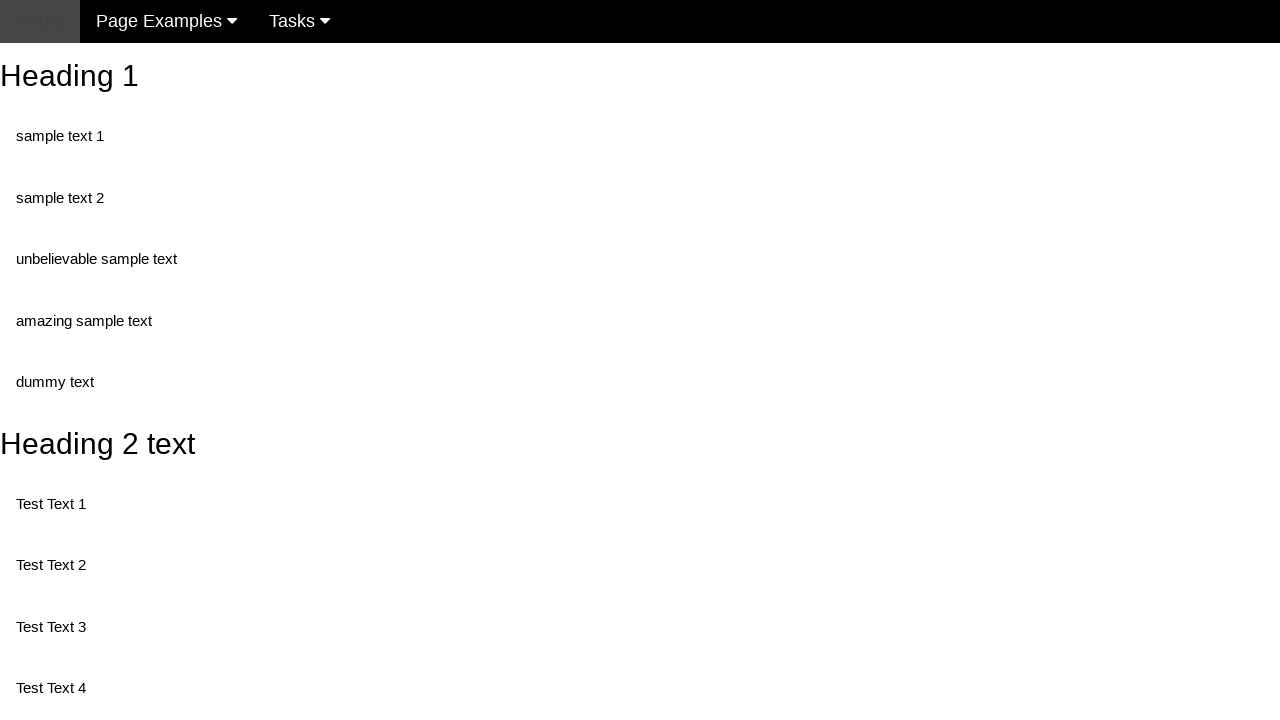

Retrieved all elements with class 'test'
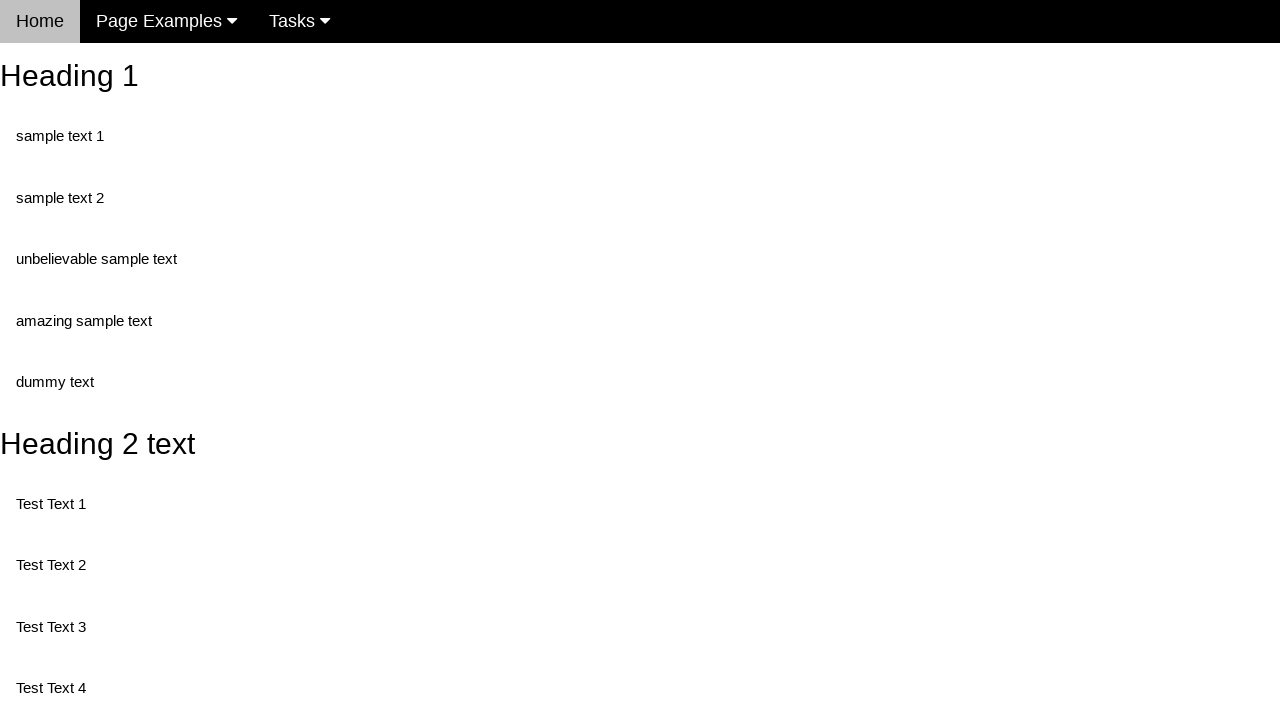

Verified that exactly 5 elements with class 'test' are present
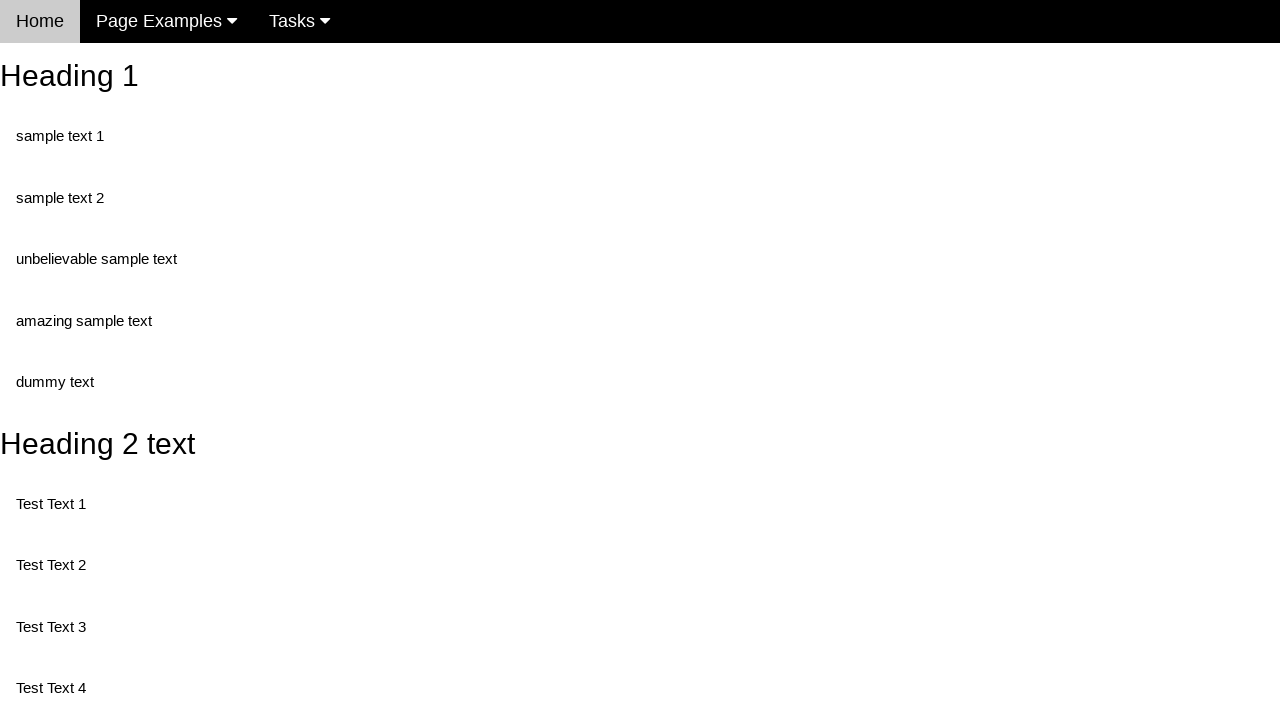

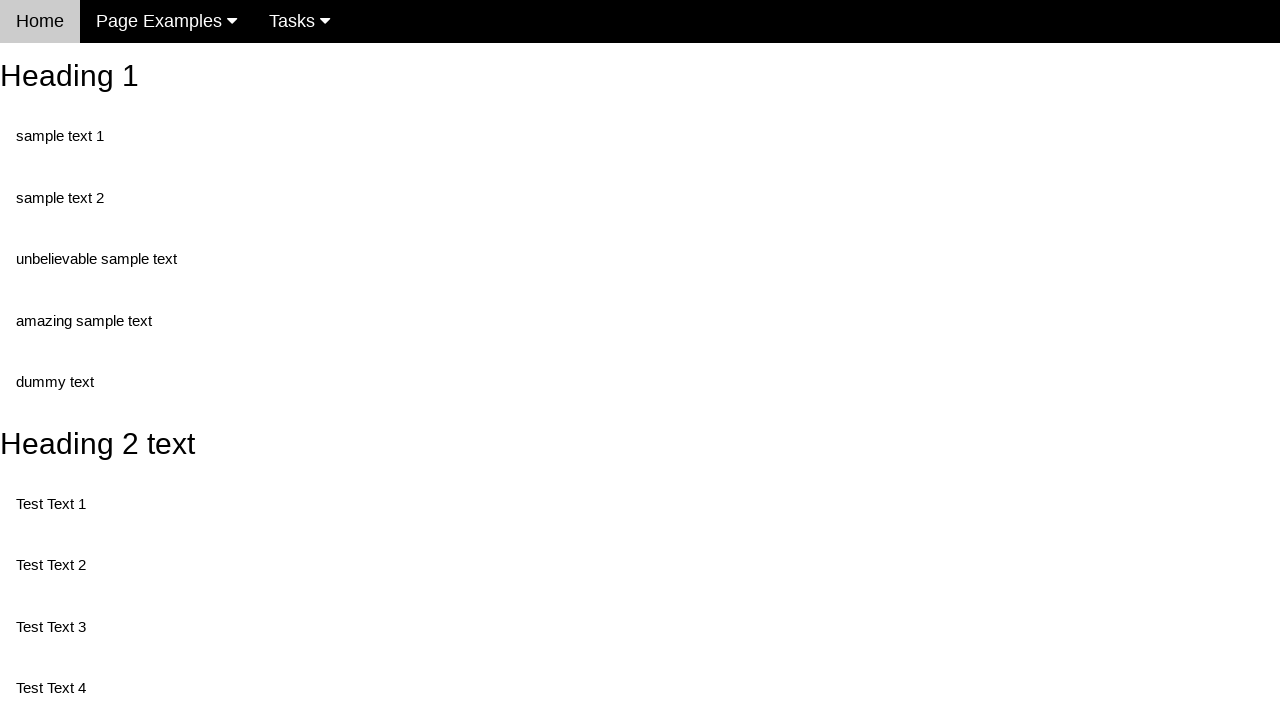